Tests form field clearing and re-entry functionality by filling first and last name fields, clearing them, entering new values, and submitting the form.

Starting URL: https://www.w3schools.com/html/html_forms.asp

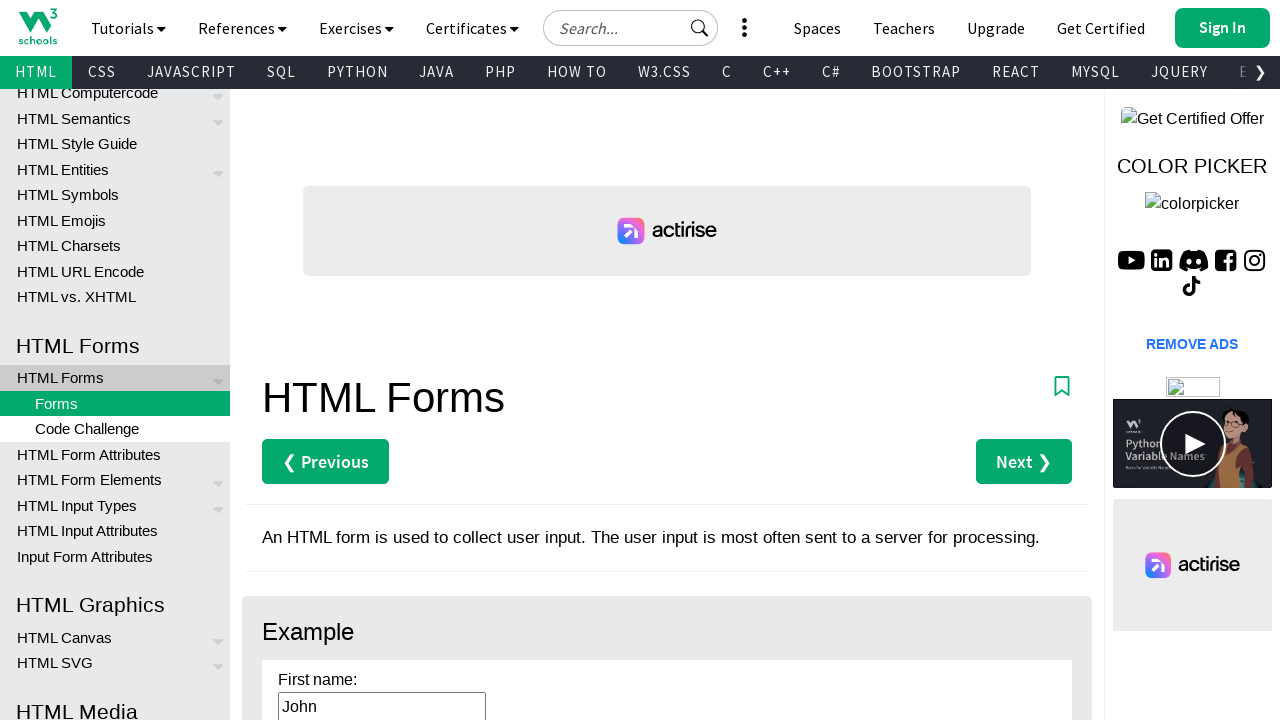

Filled first name field with 'Initial' on input[name='fname']
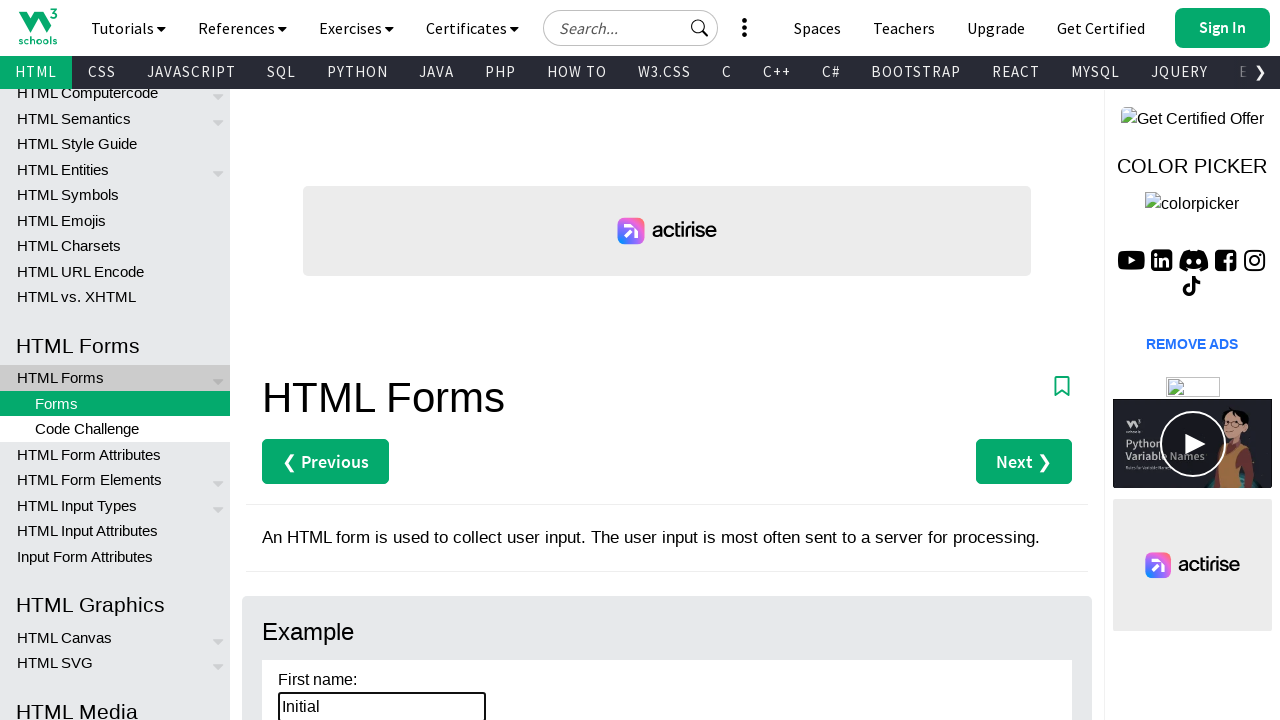

Filled last name field with 'Value' on input[name='lname']
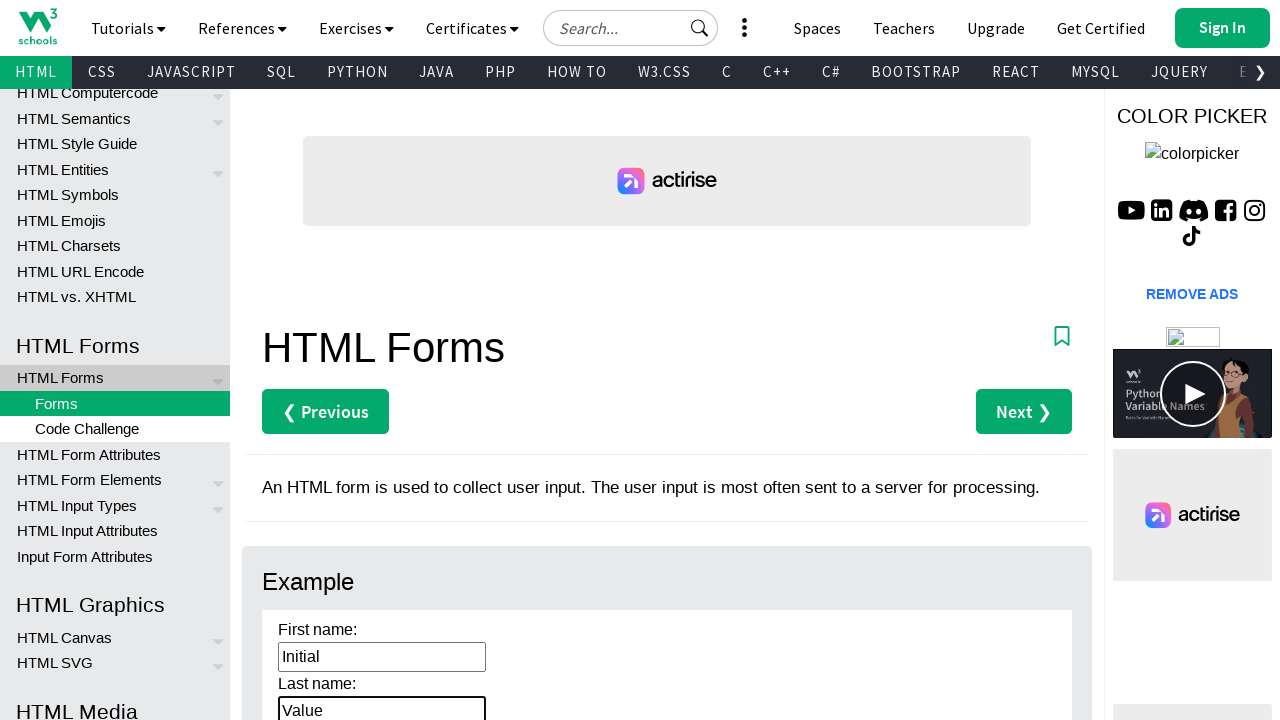

Cleared first name field on input[name='fname']
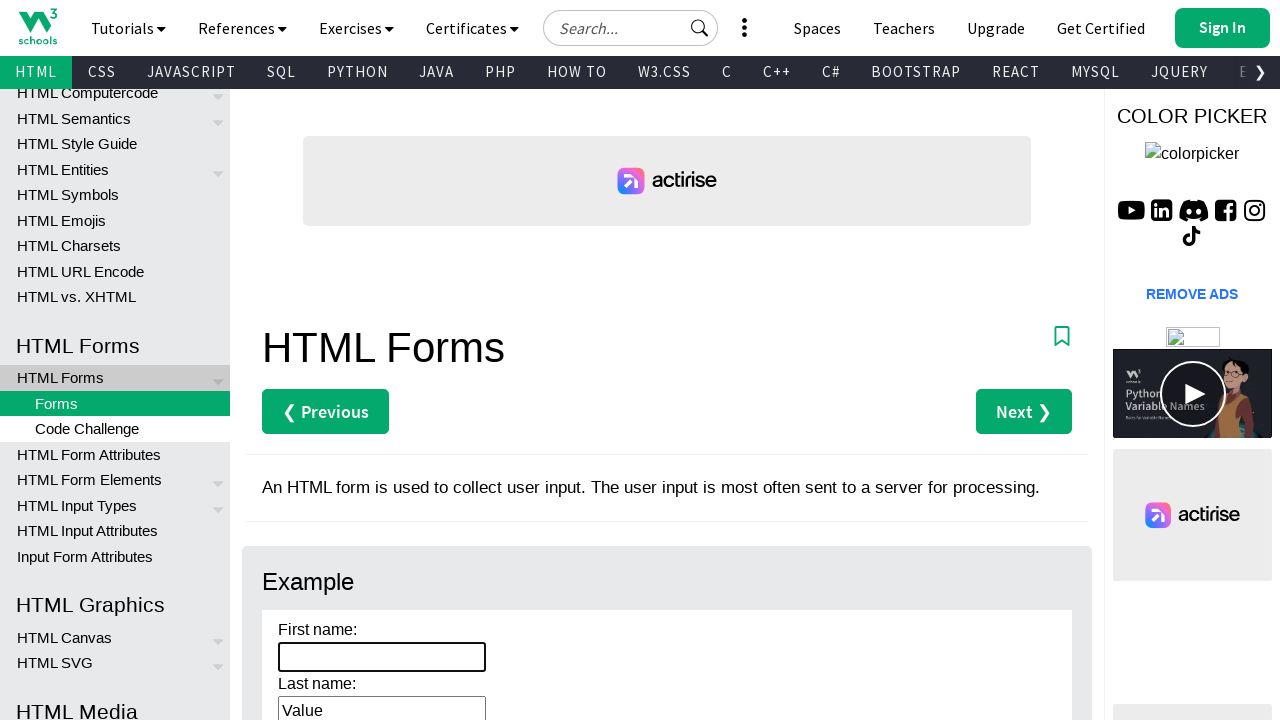

Entered new value 'Updated' in first name field on input[name='fname']
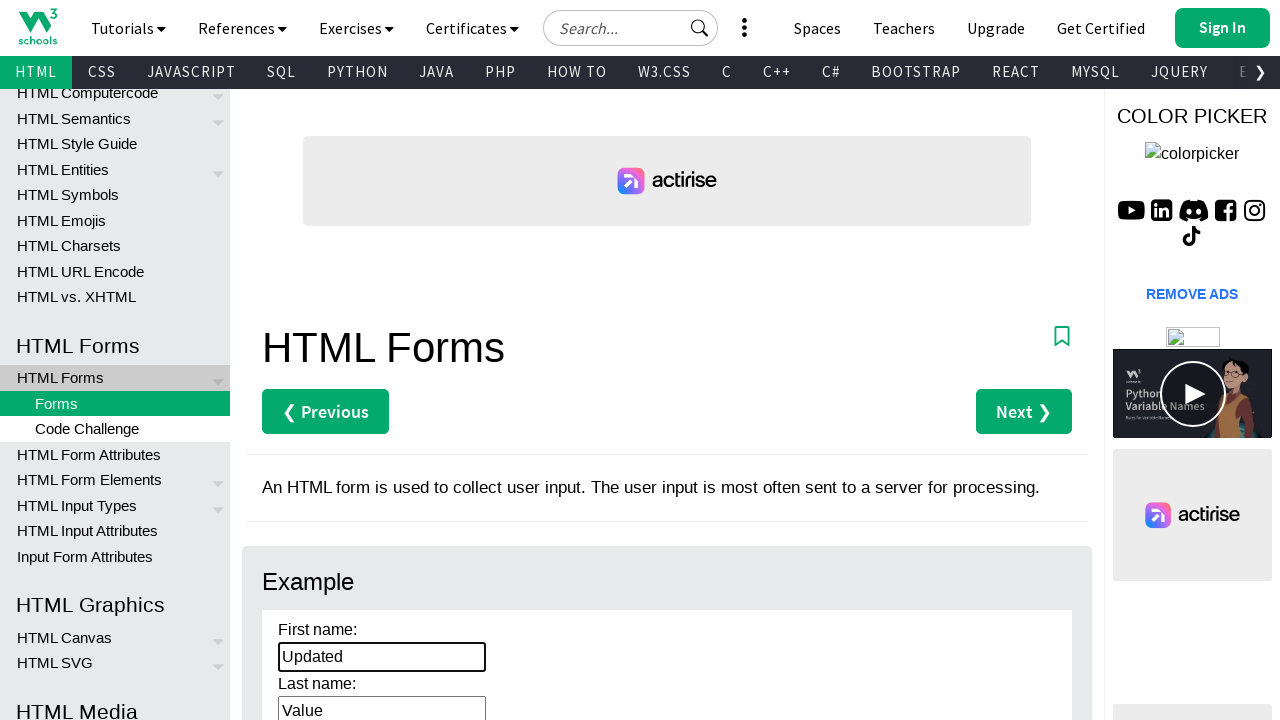

Cleared last name field on input[name='lname']
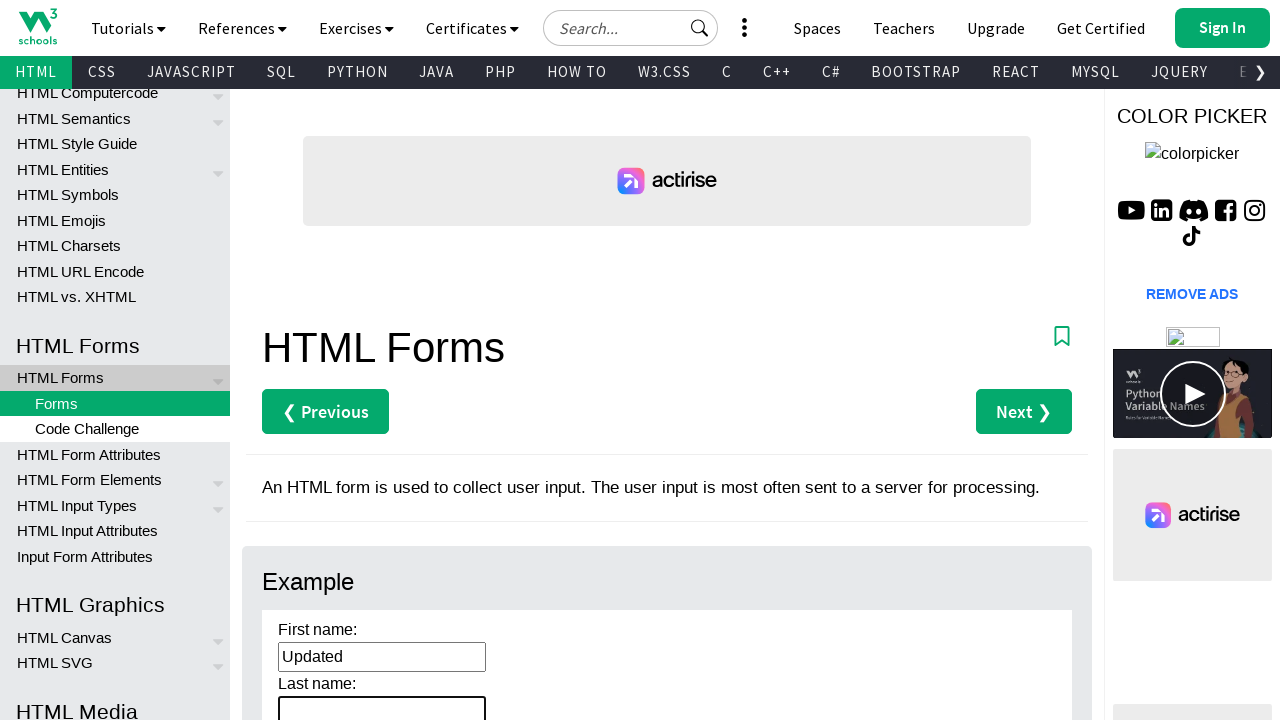

Entered new value 'Value' in last name field on input[name='lname']
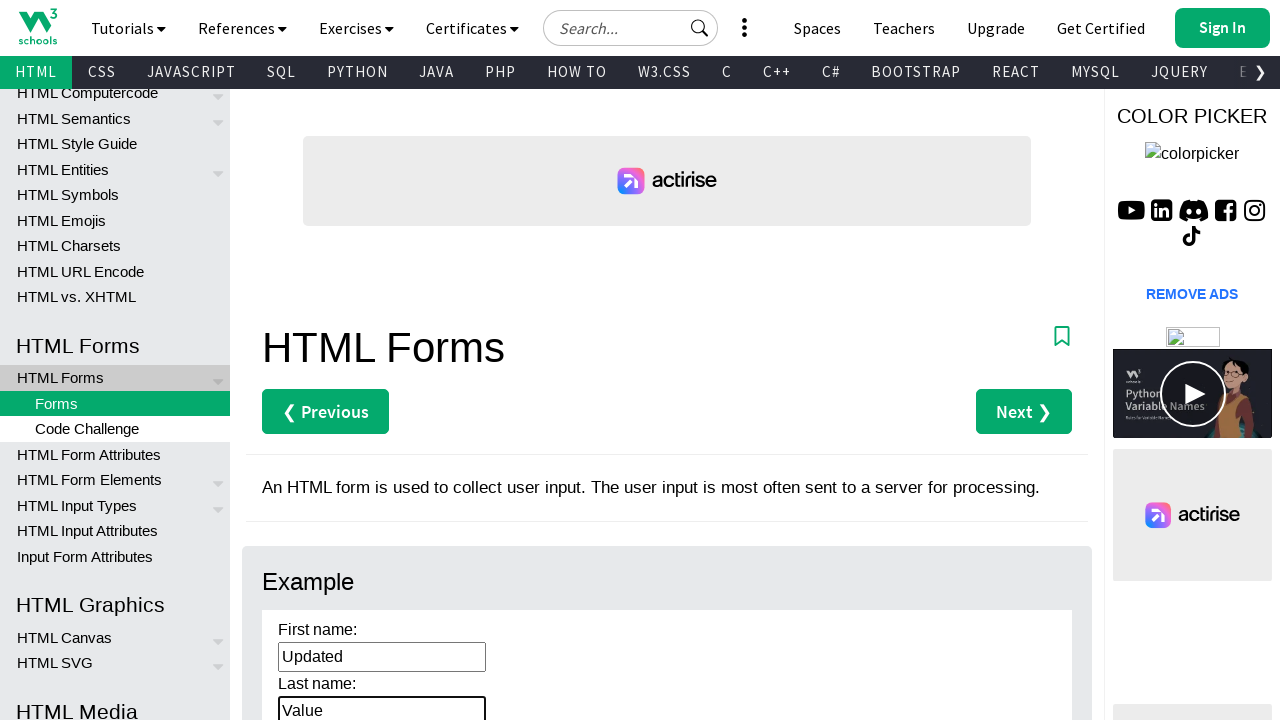

Clicked submit button to submit form at (311, 360) on input[type='submit']
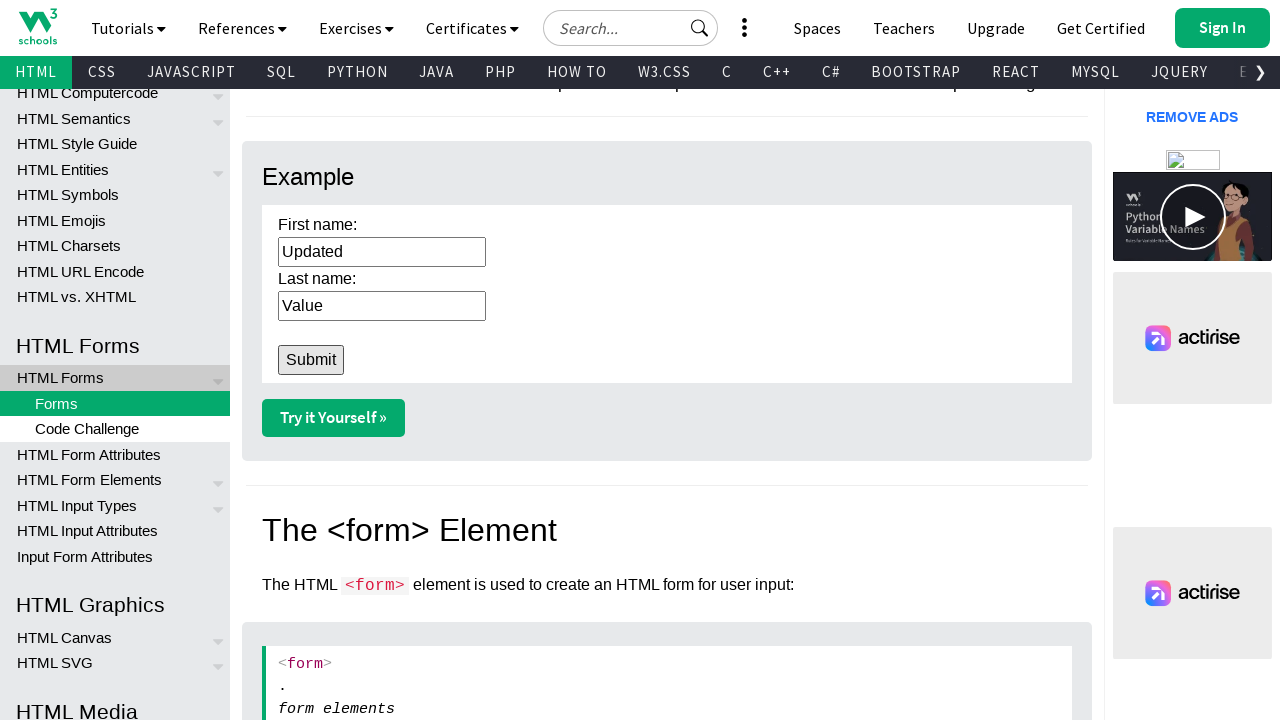

Waited for page to load after form submission
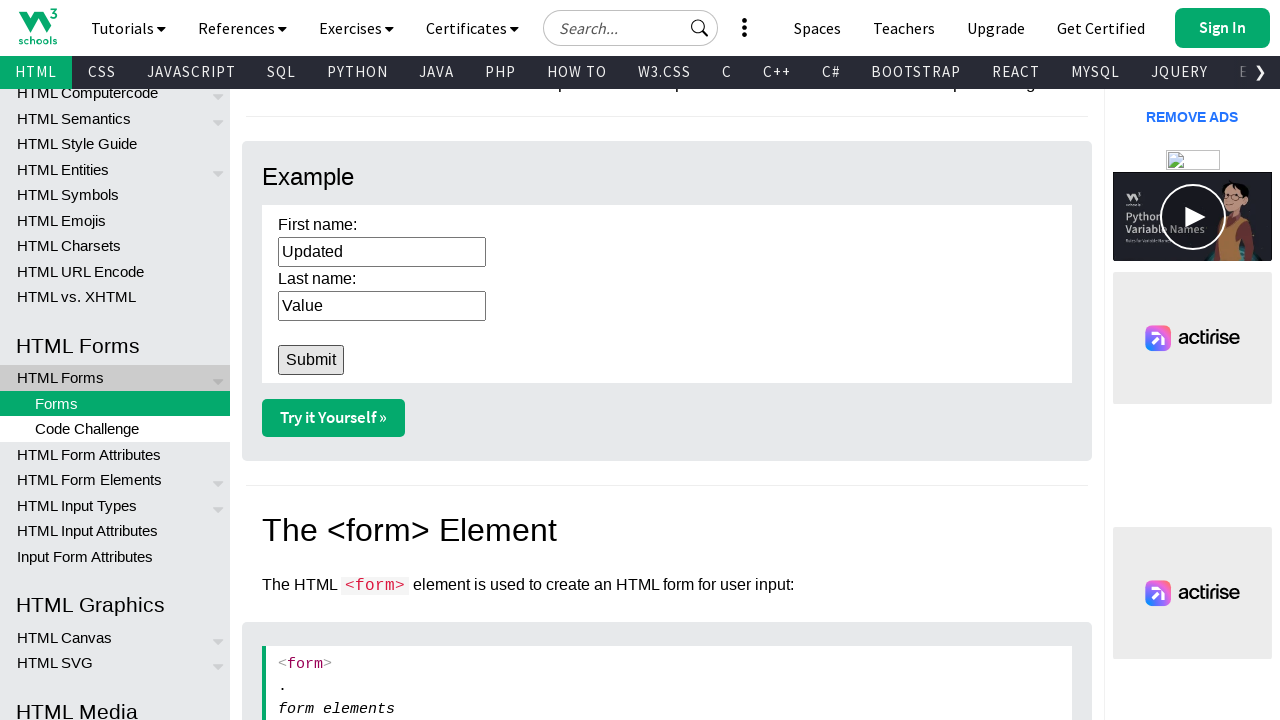

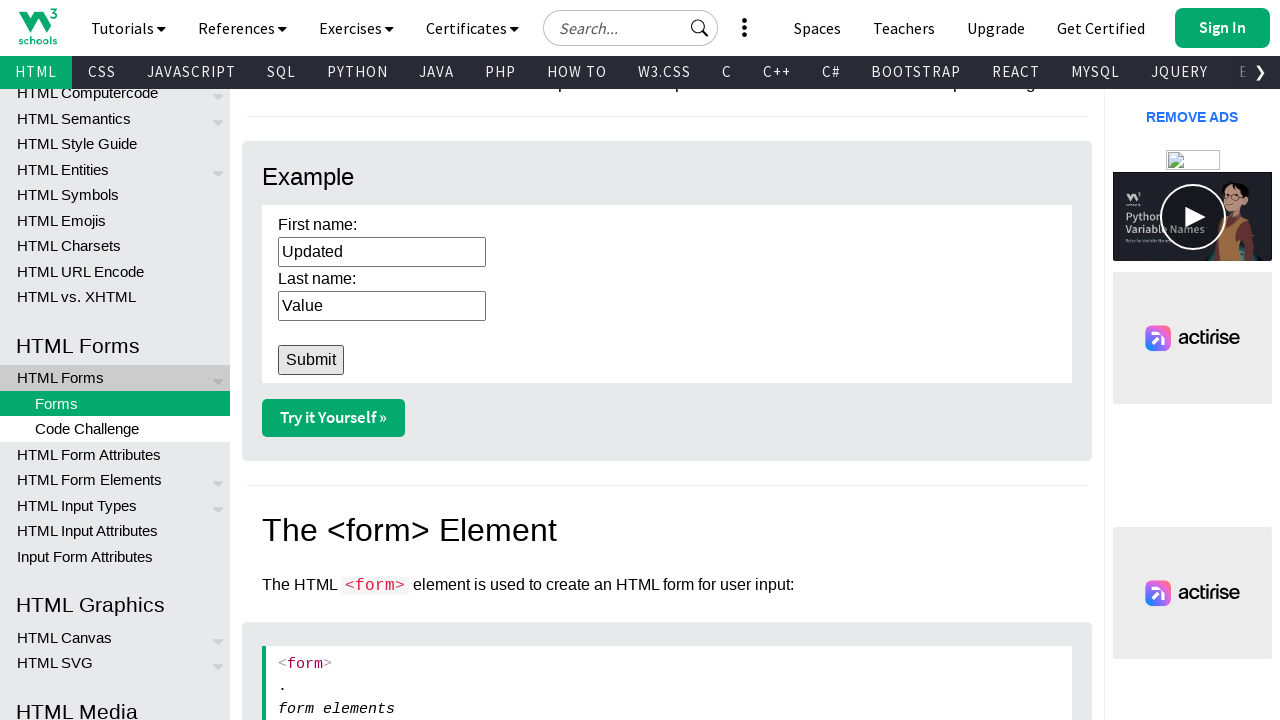